Navigates to OpenCart login page and fills in the email field to demonstrate Selenium's implicit wait functionality

Starting URL: https://naveenautomationlabs.com/opencart/index.php?route=account/login

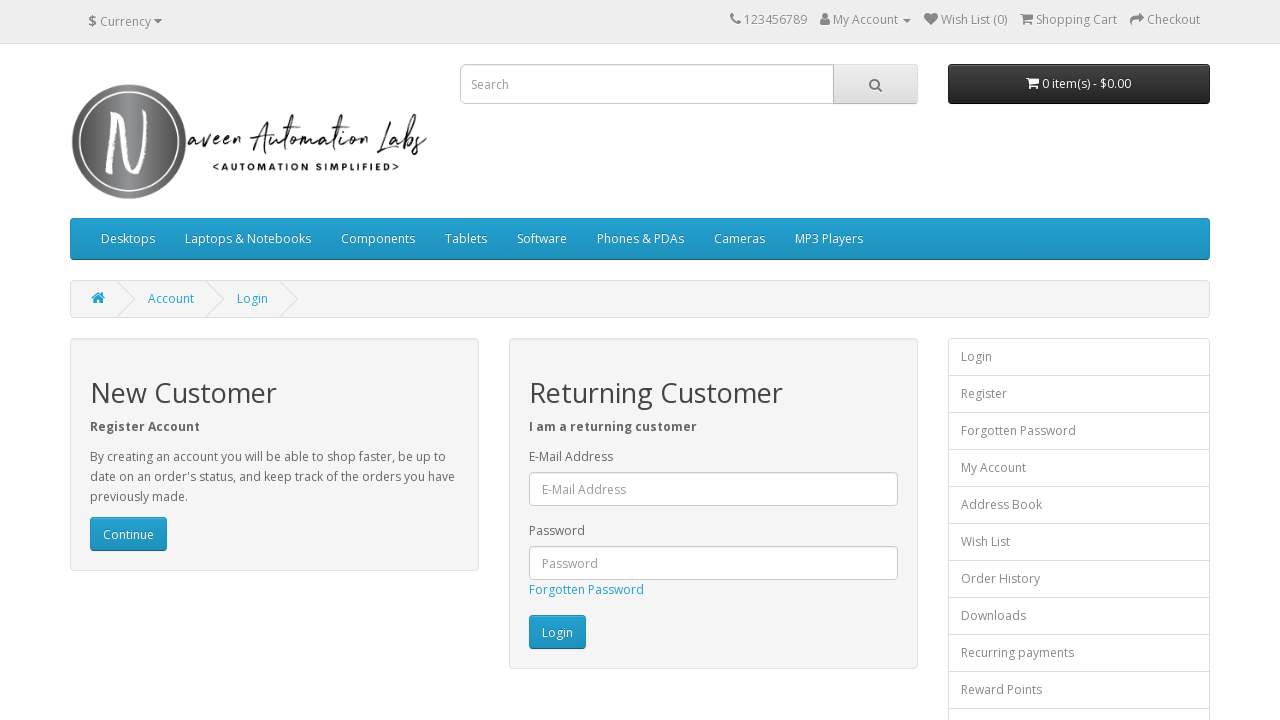

Filled email field with 'test@gmail.com' on OpenCart login page on #input-email
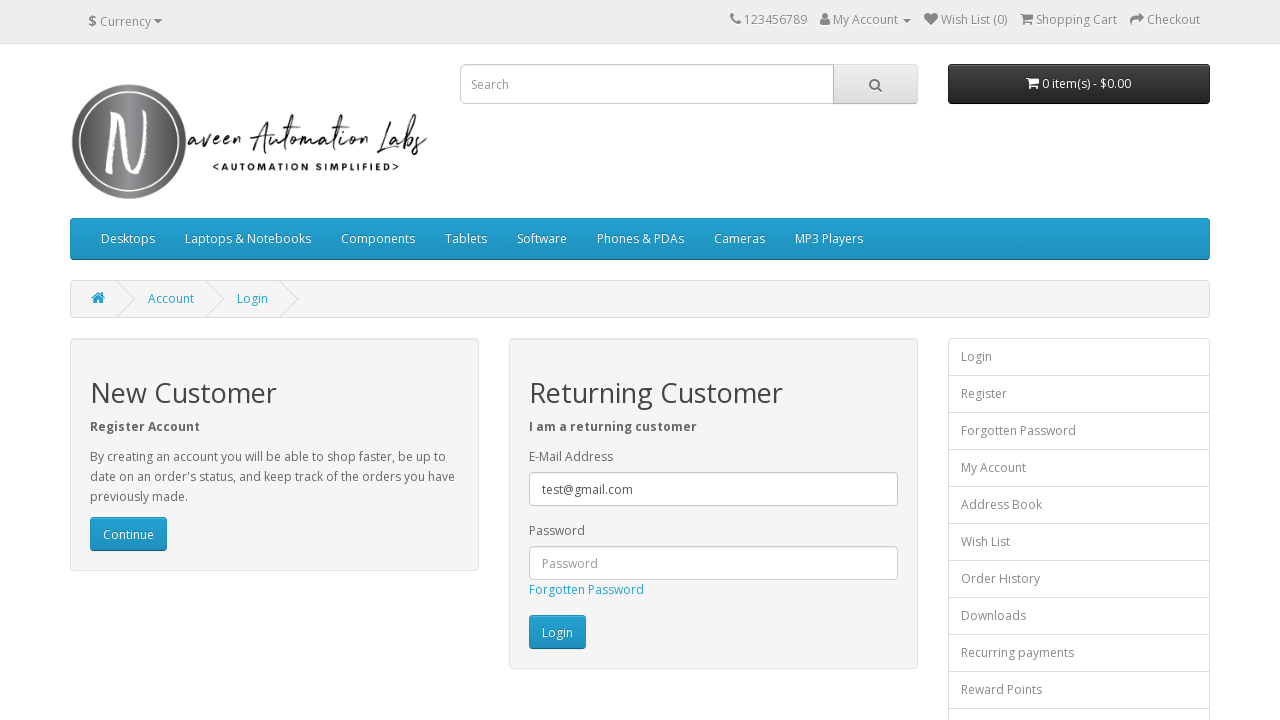

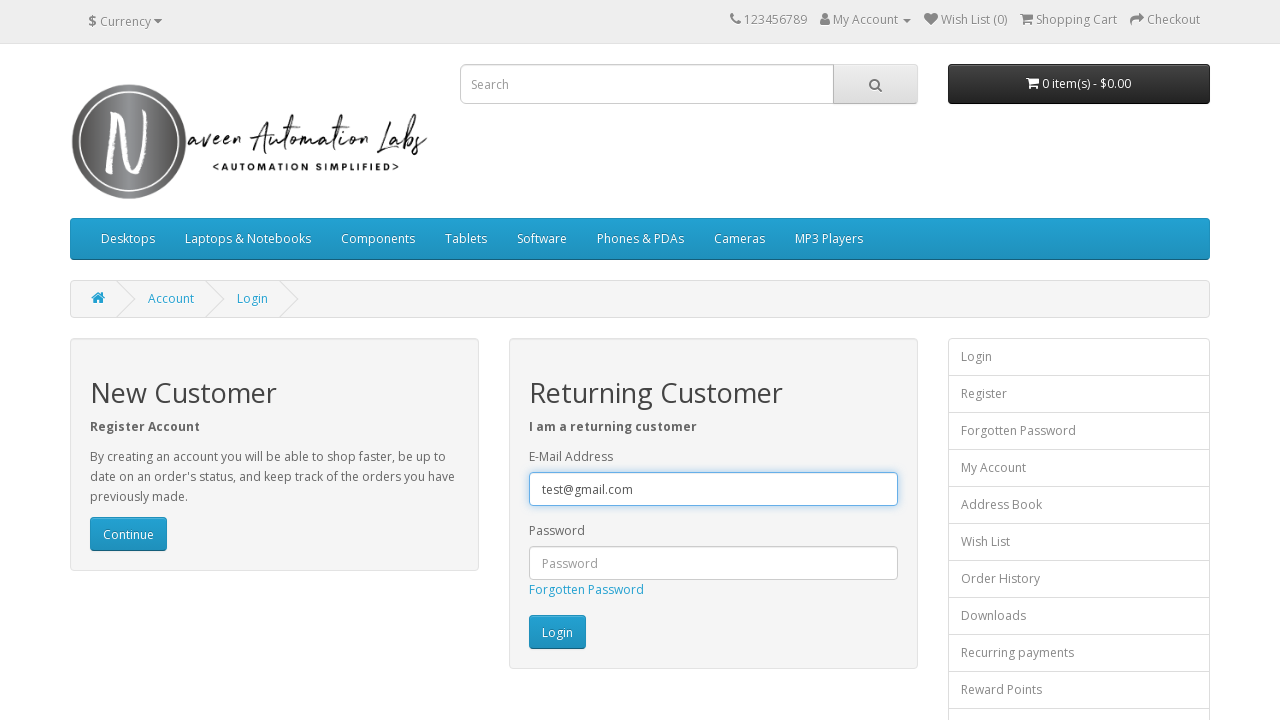